Navigates to Mars news page and waits for the news content to load, verifying the page displays article listings

Starting URL: https://data-class-mars.s3.amazonaws.com/Mars/index.html

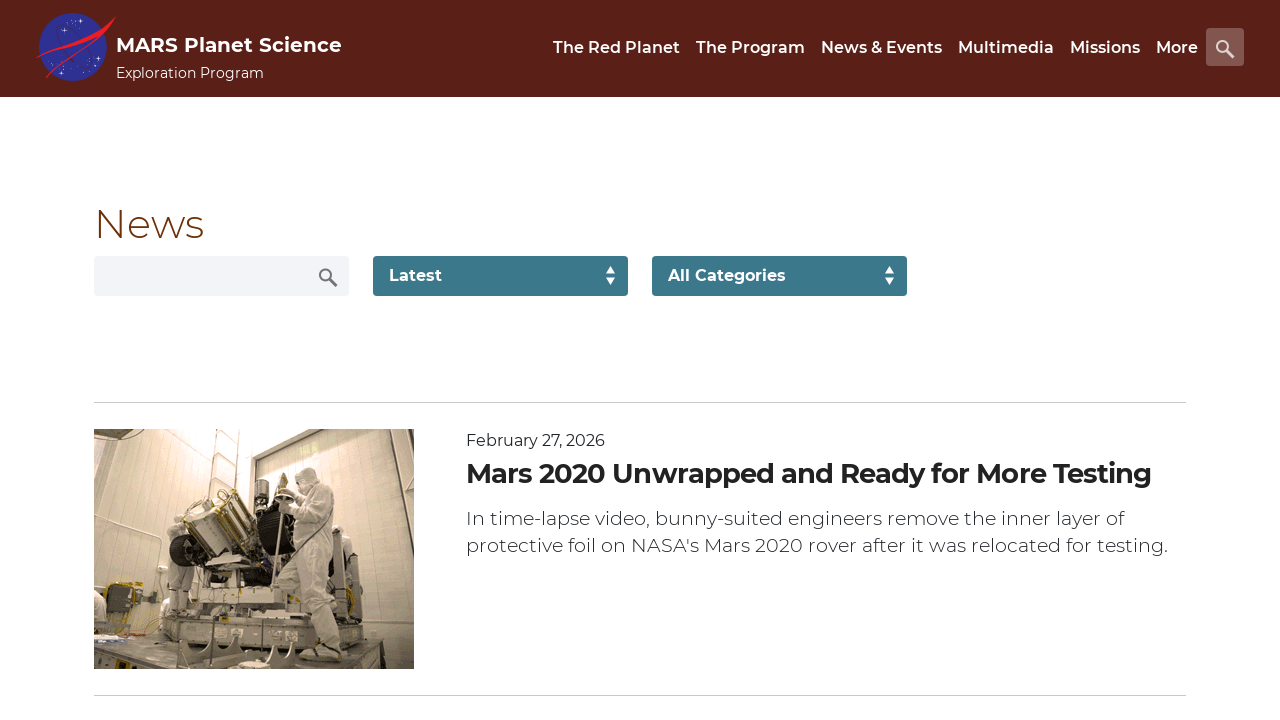

Waited for news list to load (div.list_text)
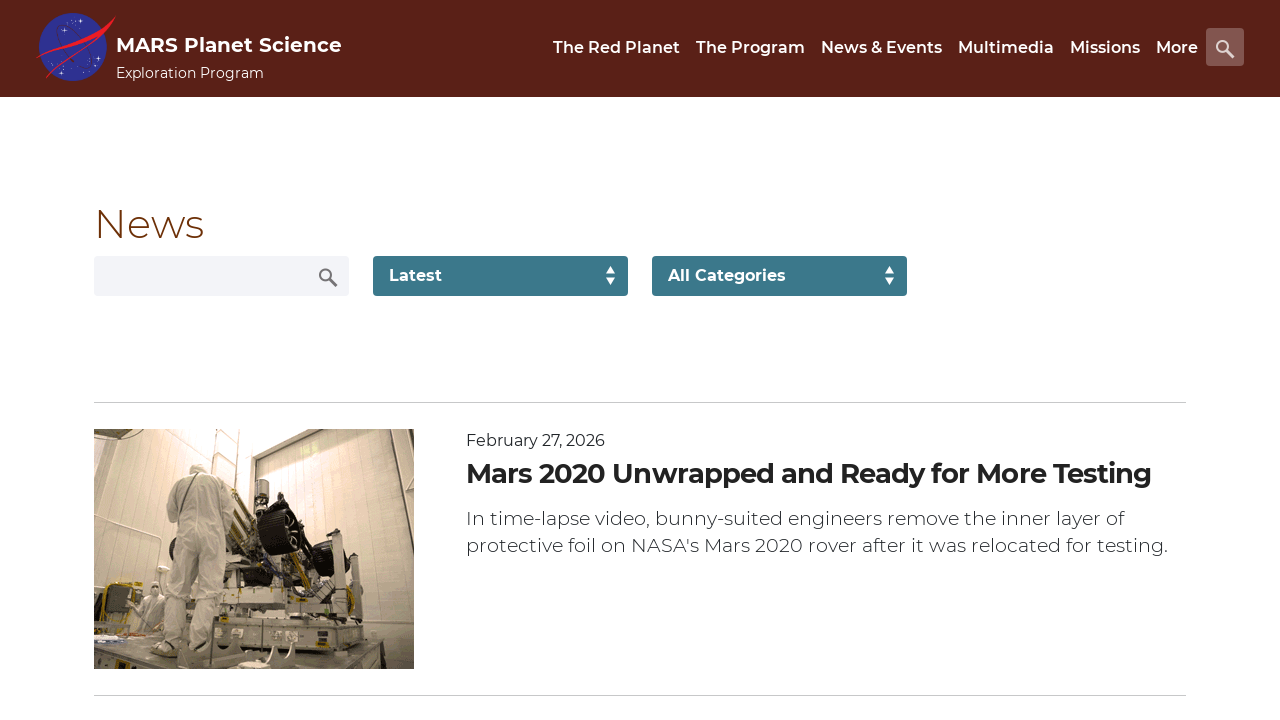

Verified content title is present (div.content_title)
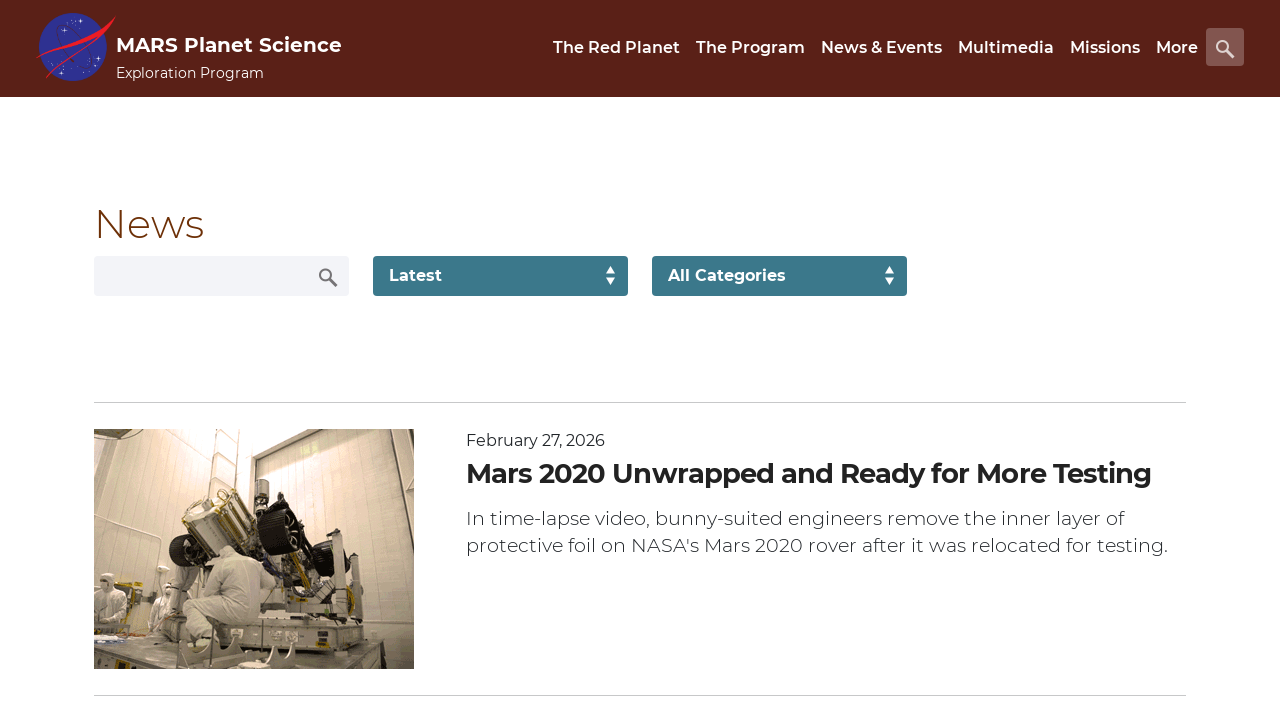

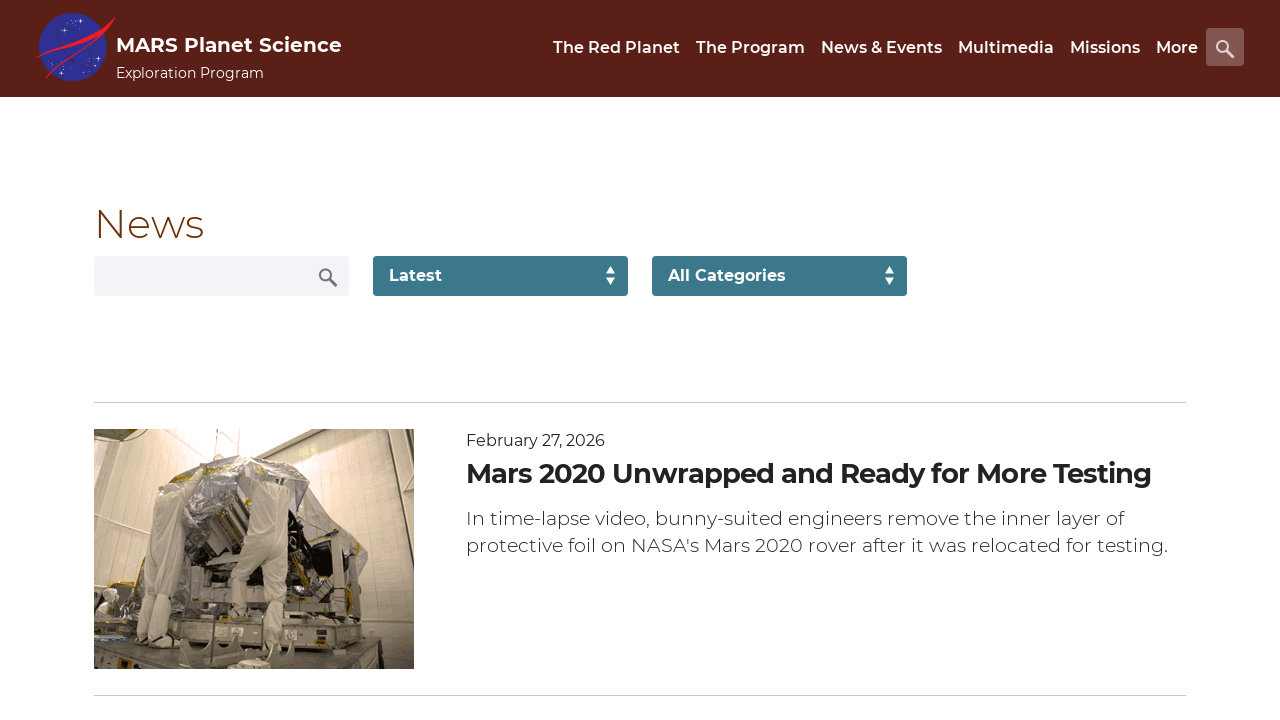